Tests JavaScript confirm dialog dismissal by clicking the second button and canceling the dialog

Starting URL: https://testcenter.techproeducation.com/index.php?page=javascript-alerts

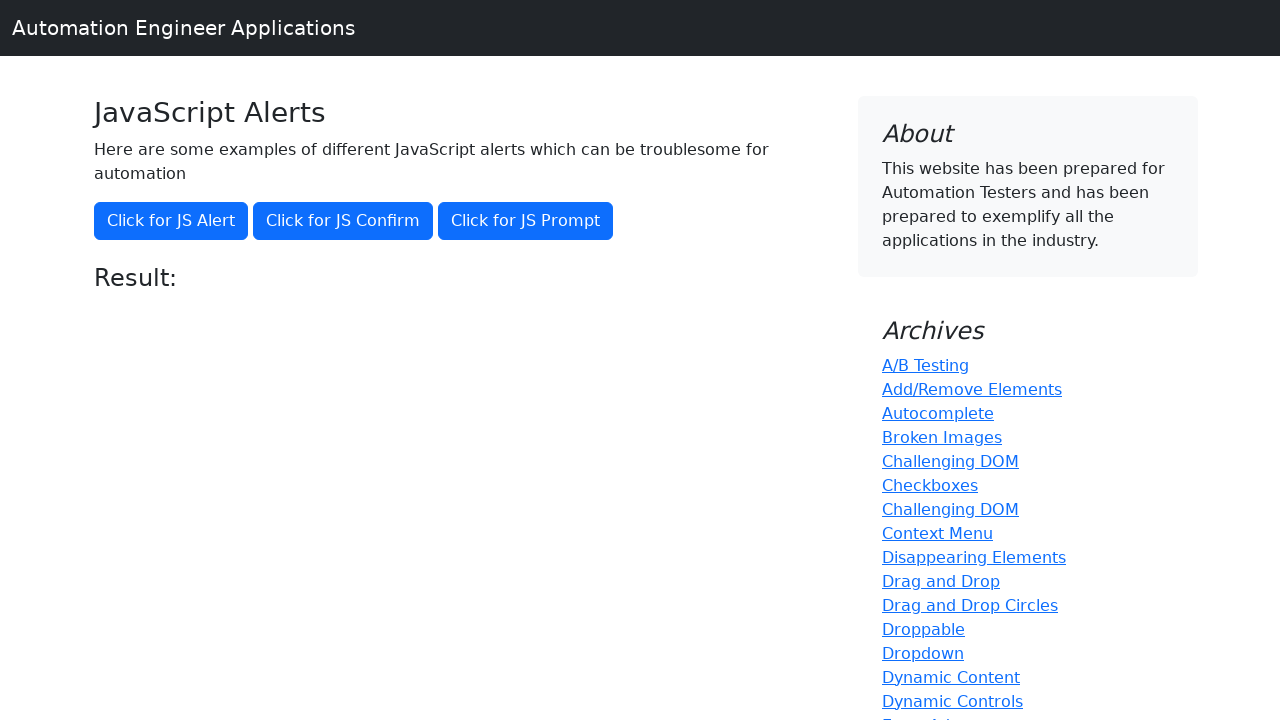

Clicked the 'Click for JS Confirm' button to trigger JavaScript confirm dialog at (343, 221) on xpath=//button[text()='Click for JS Confirm']
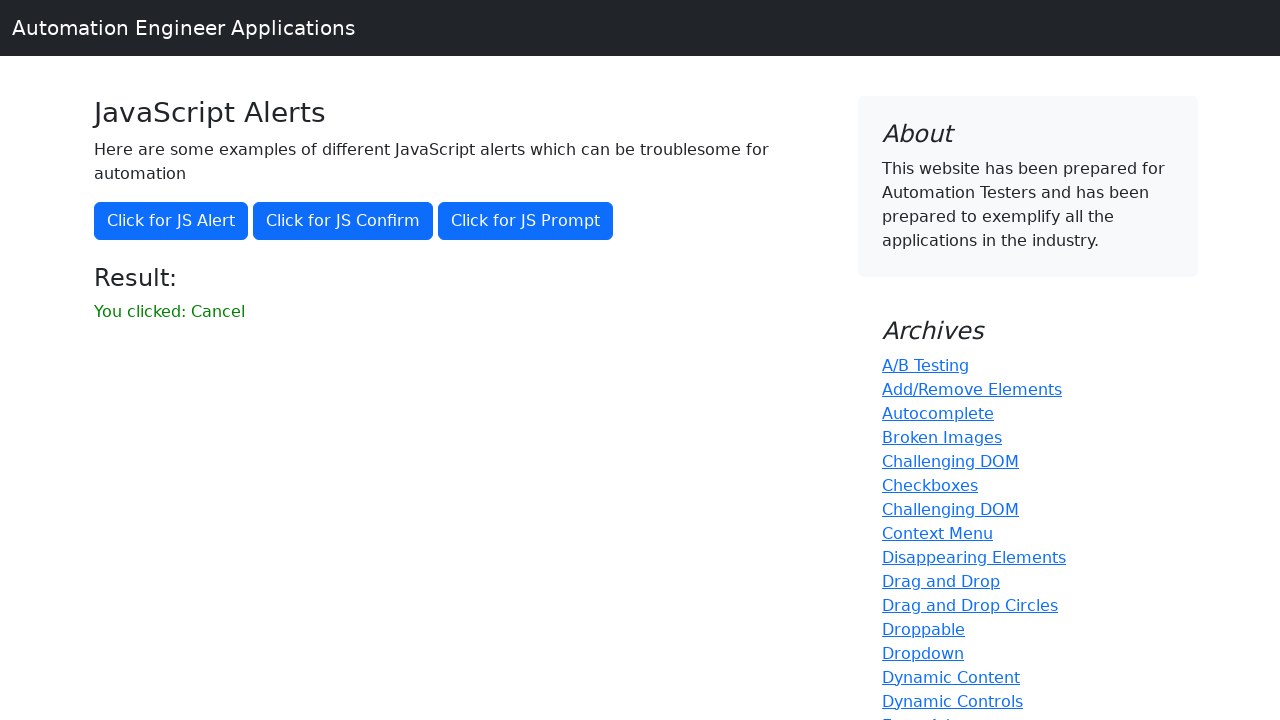

Set up dialog handler to dismiss the confirm dialog
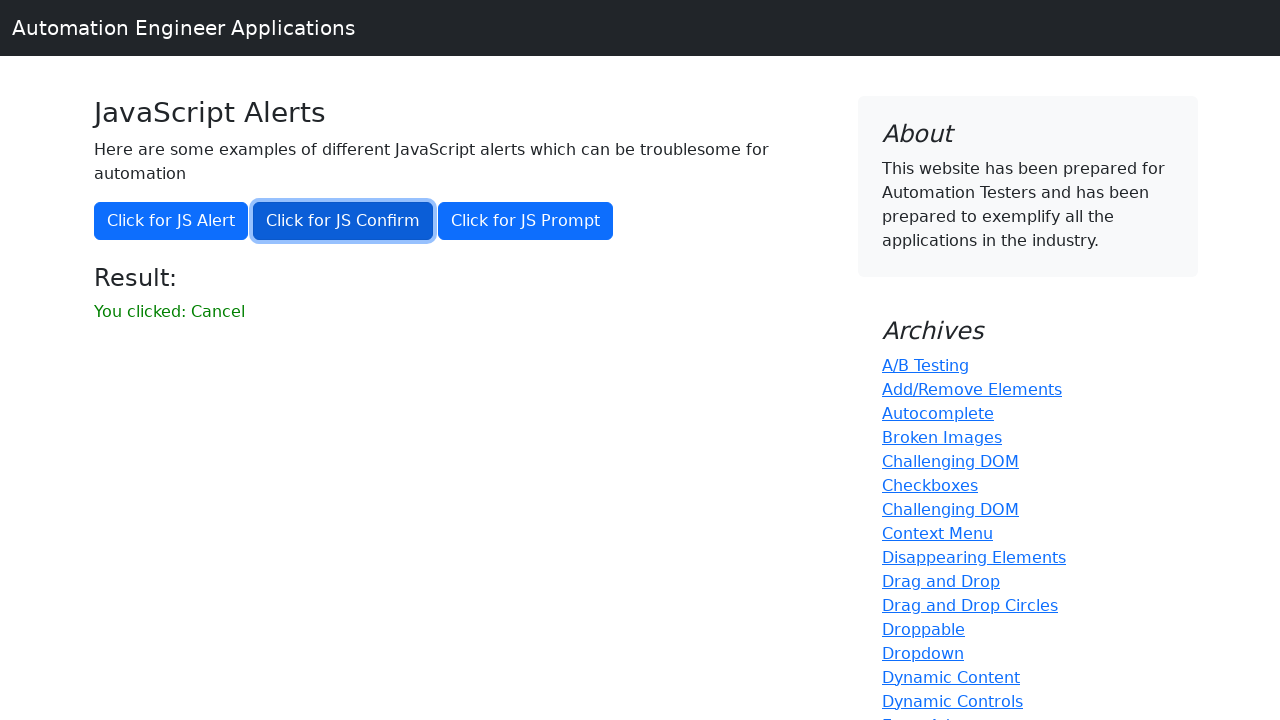

Waited 500ms for dialog handling to complete
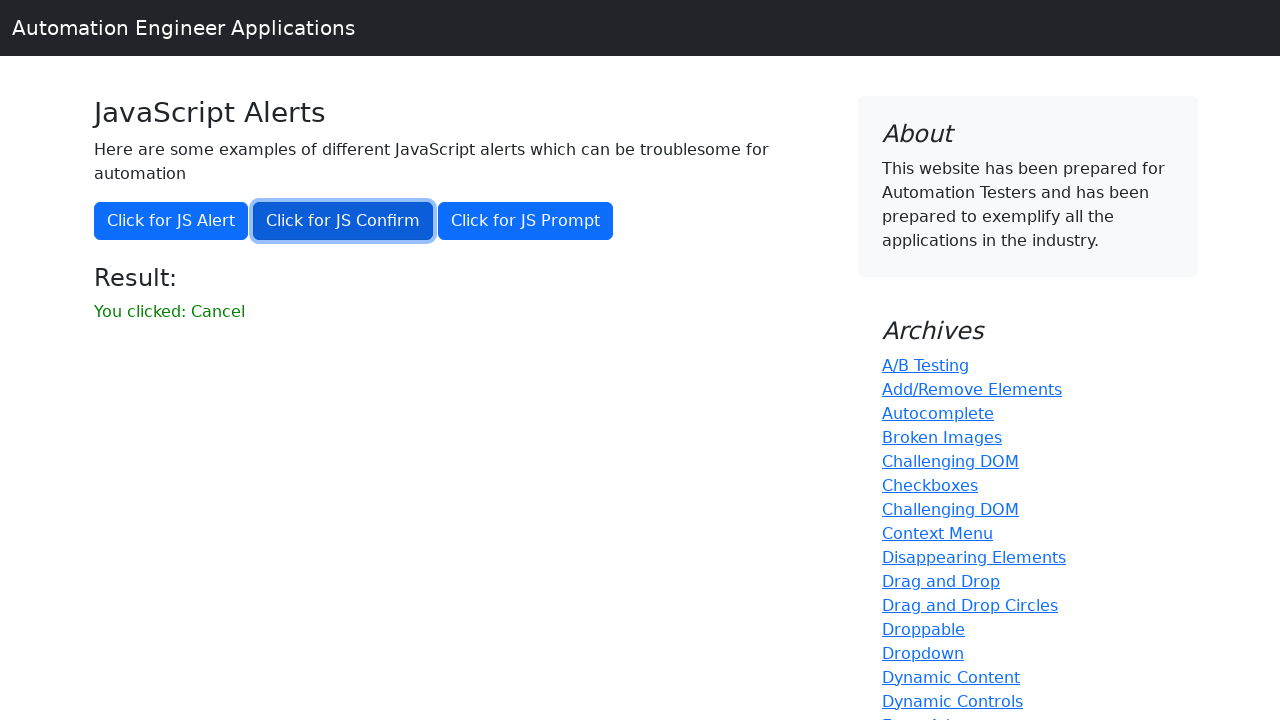

Retrieved result message text from page
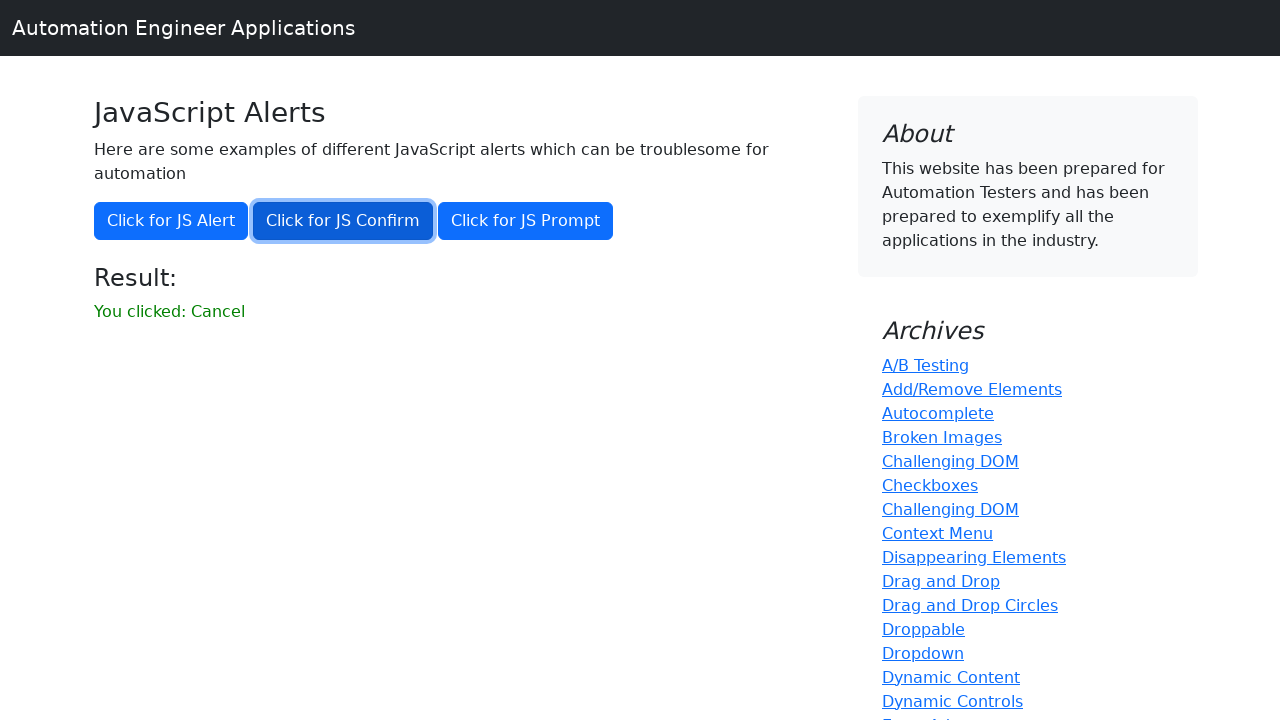

Verified that result message does not contain 'successfuly' - confirming dialog was dismissed
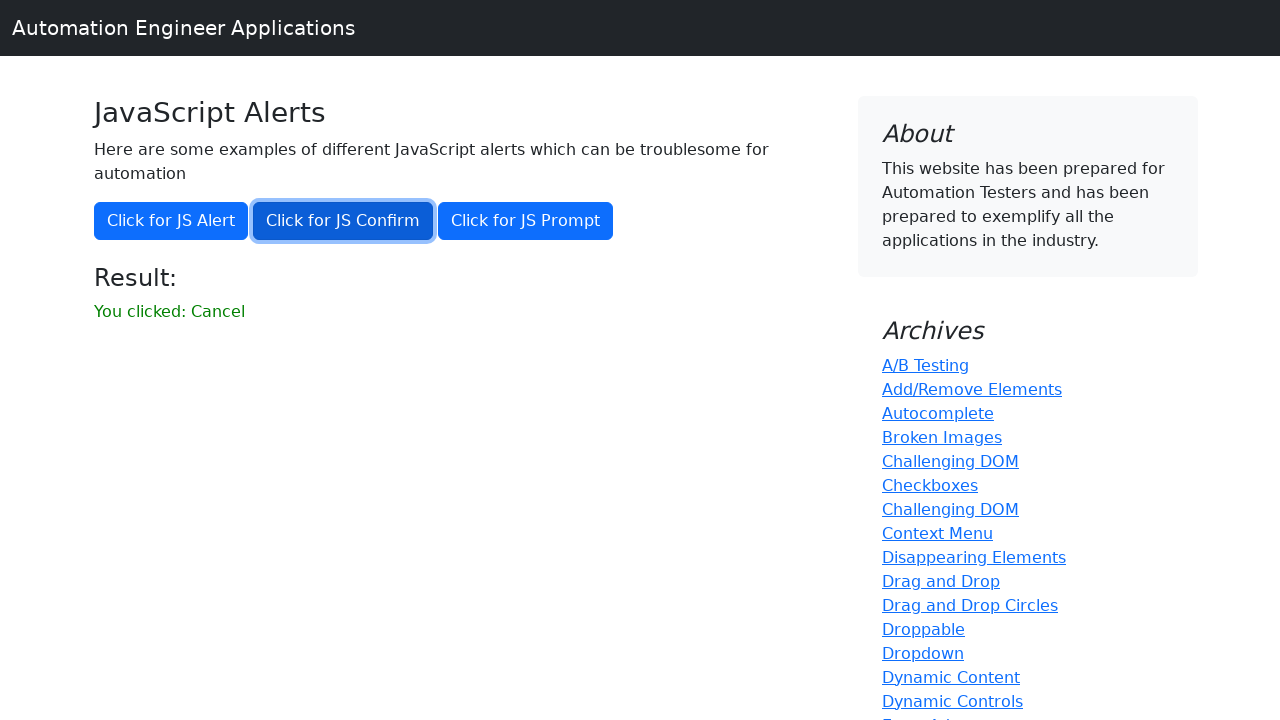

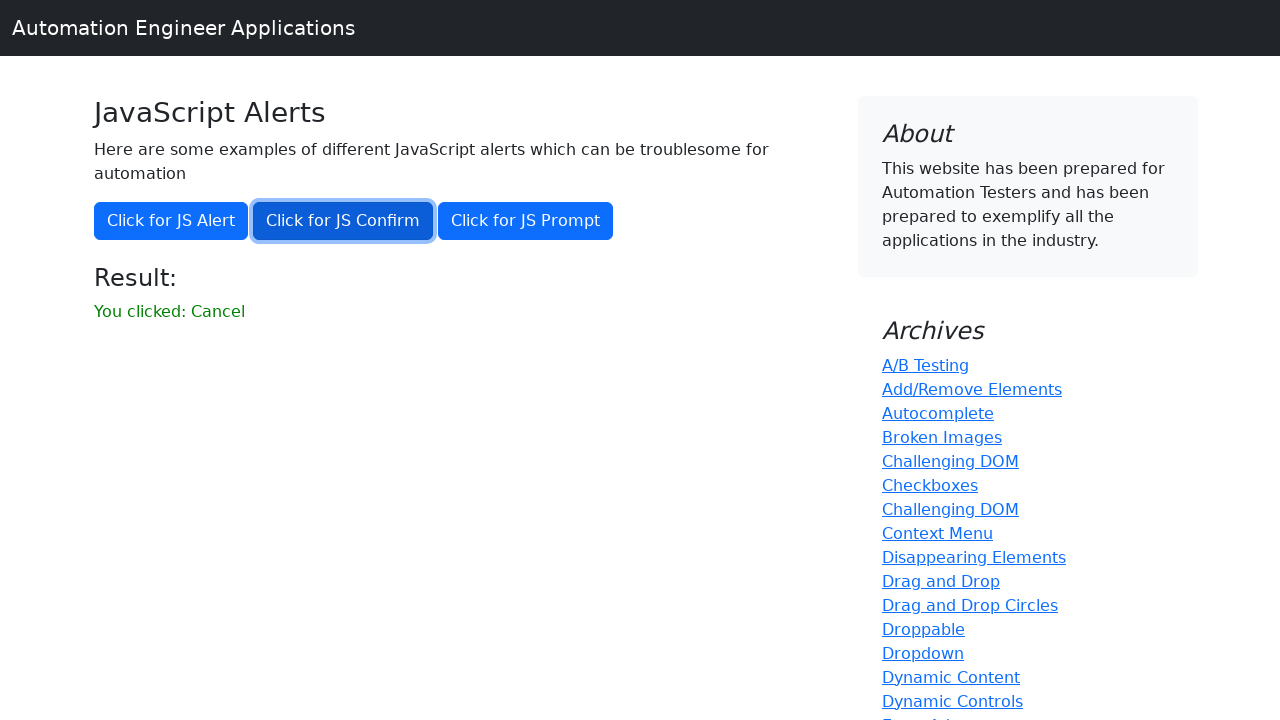